Tests selecting multiple colors (Blue and Black) from a multi-select React dropdown

Starting URL: https://demoqa.com/select-menu

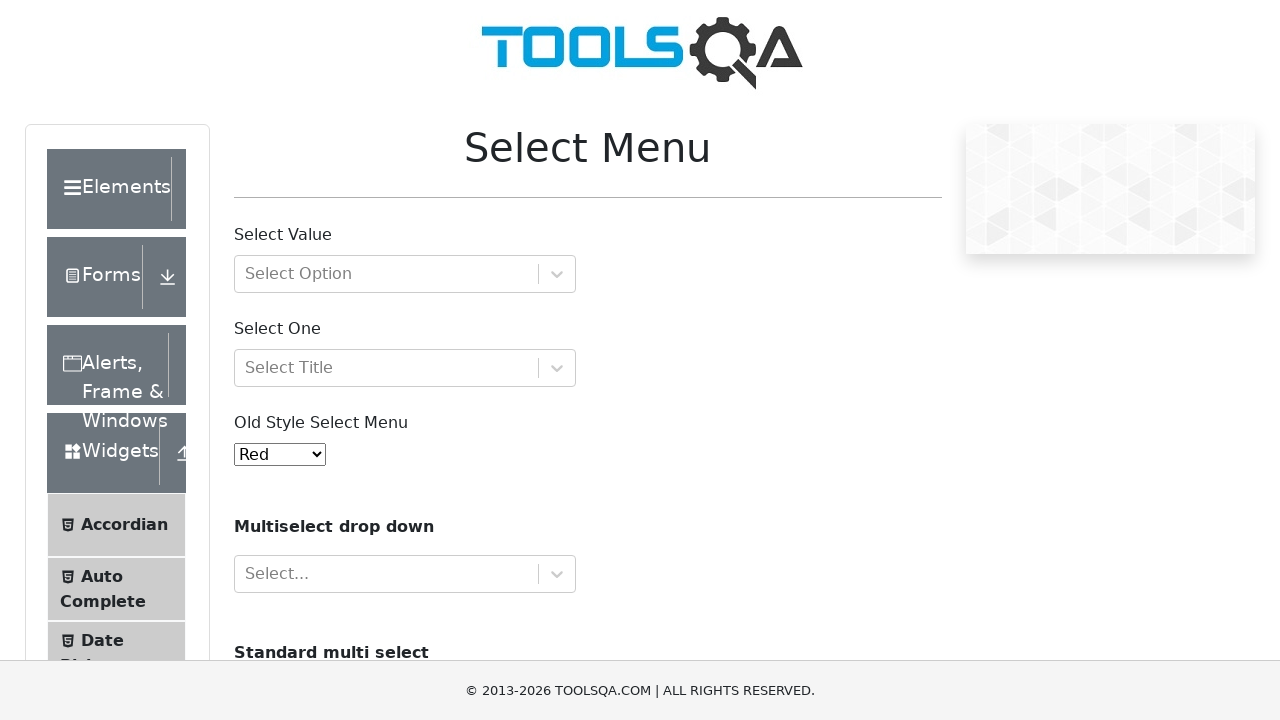

Waited for multi-select dropdown to be visible
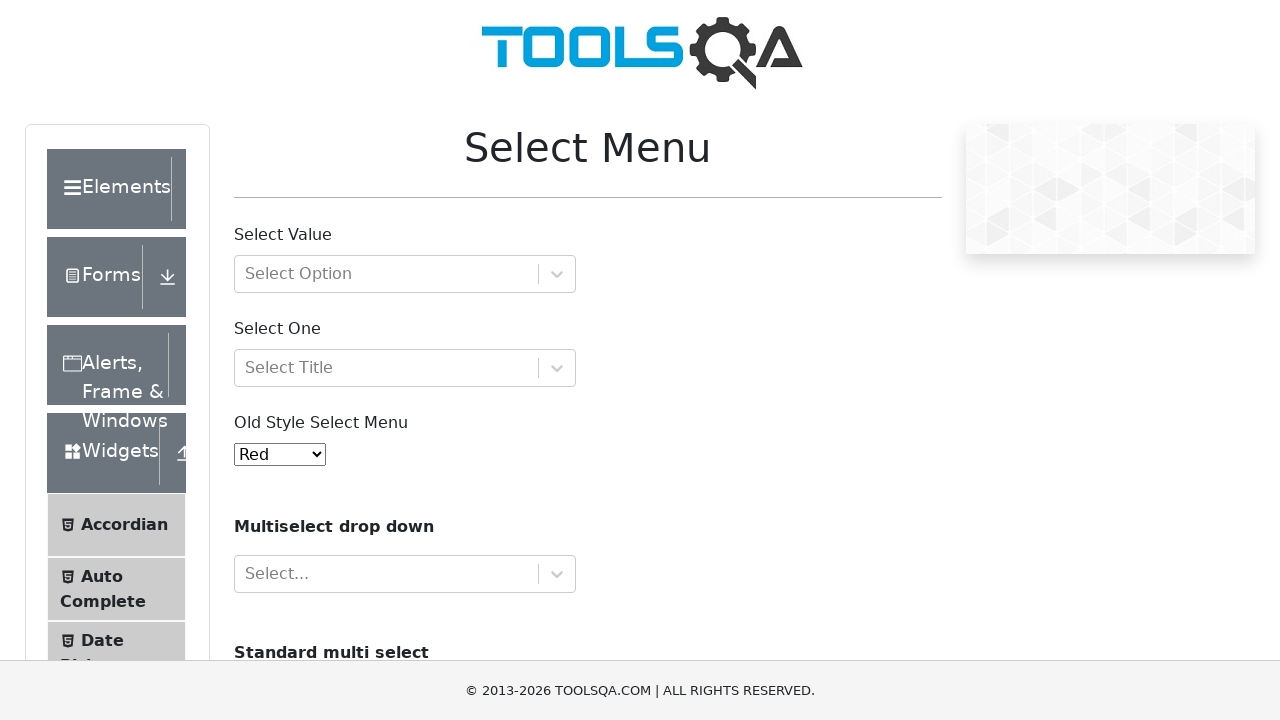

Clicked on the multi-select React dropdown input at (247, 574) on #react-select-4-input
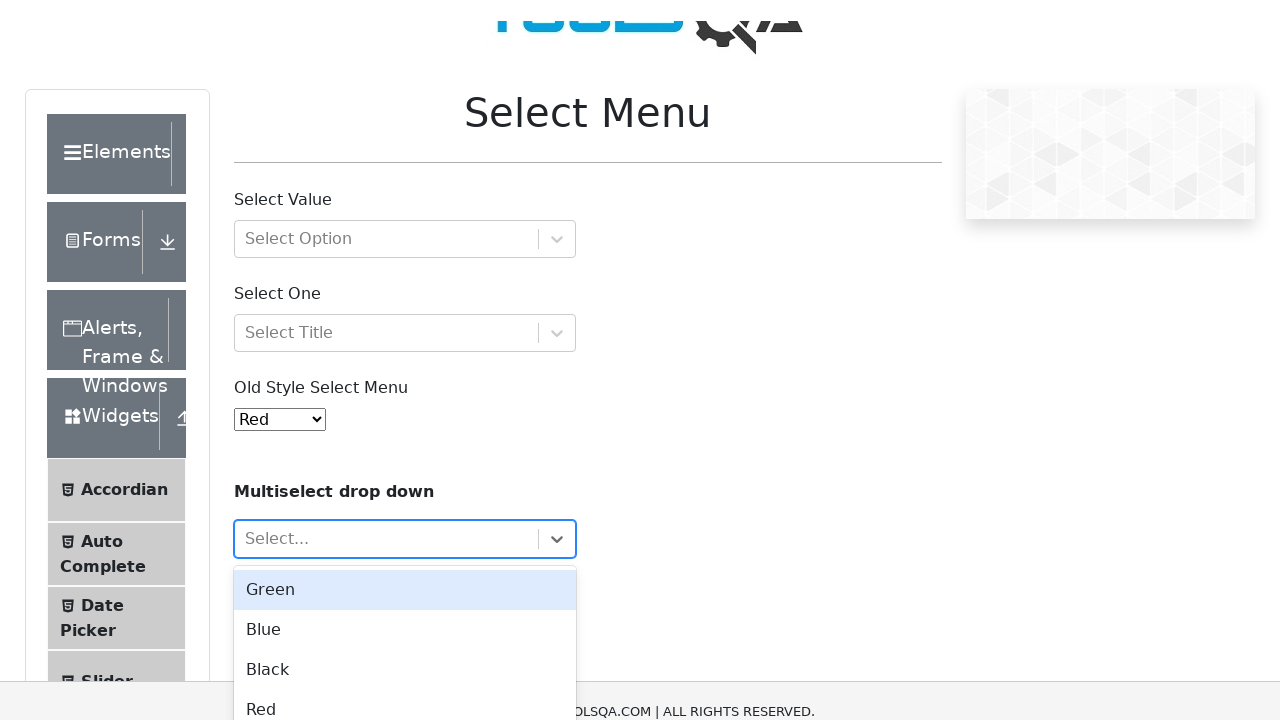

Filled dropdown input with 'Blue' on #react-select-4-input
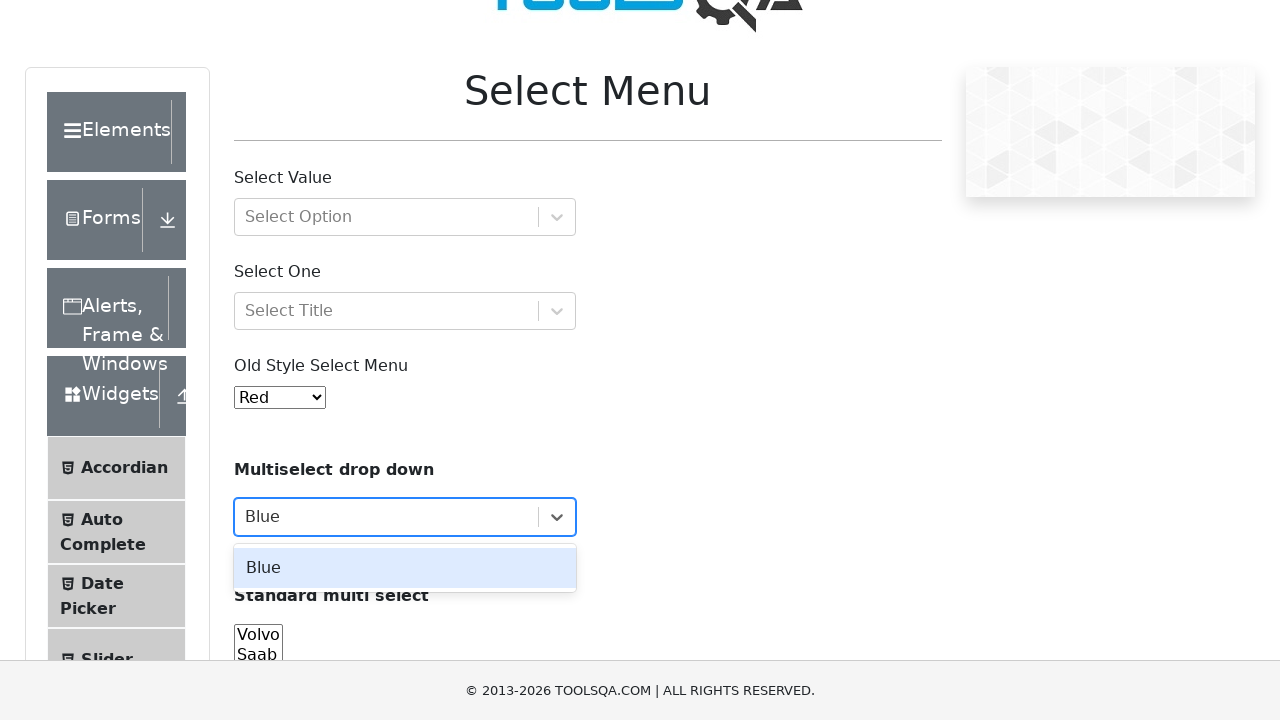

Pressed Enter to select Blue
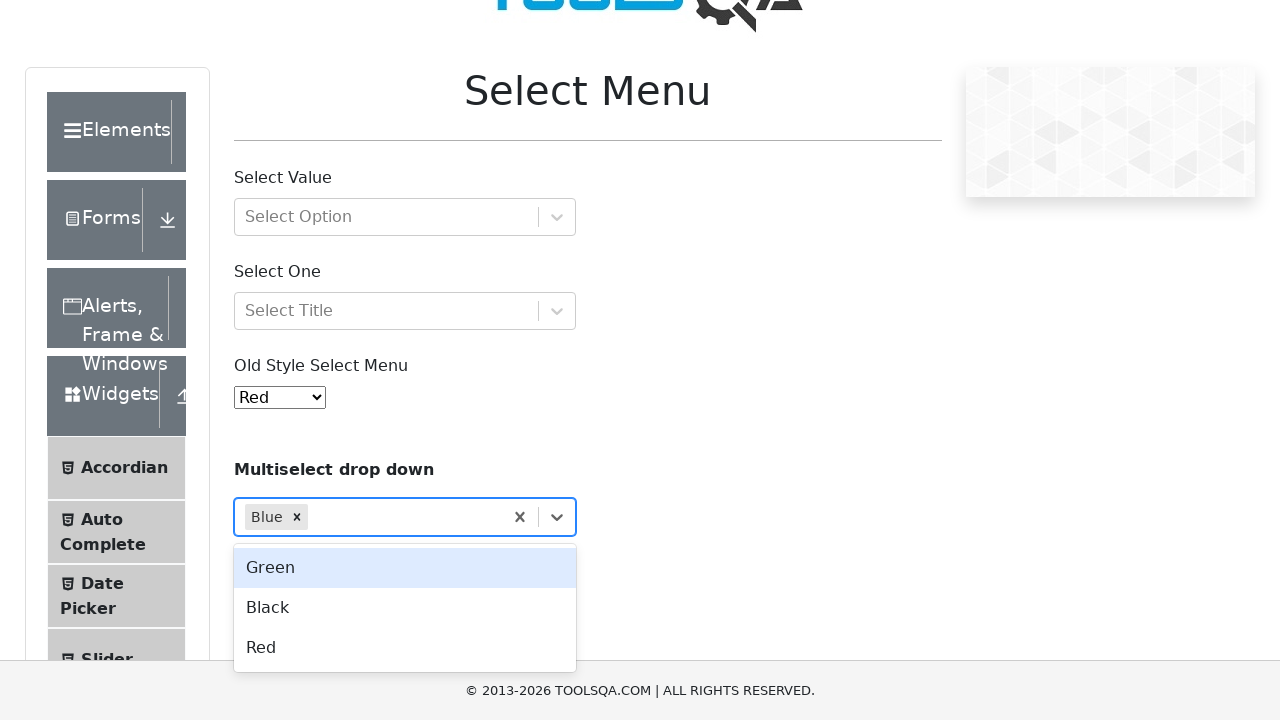

Filled dropdown input with 'Black' on #react-select-4-input
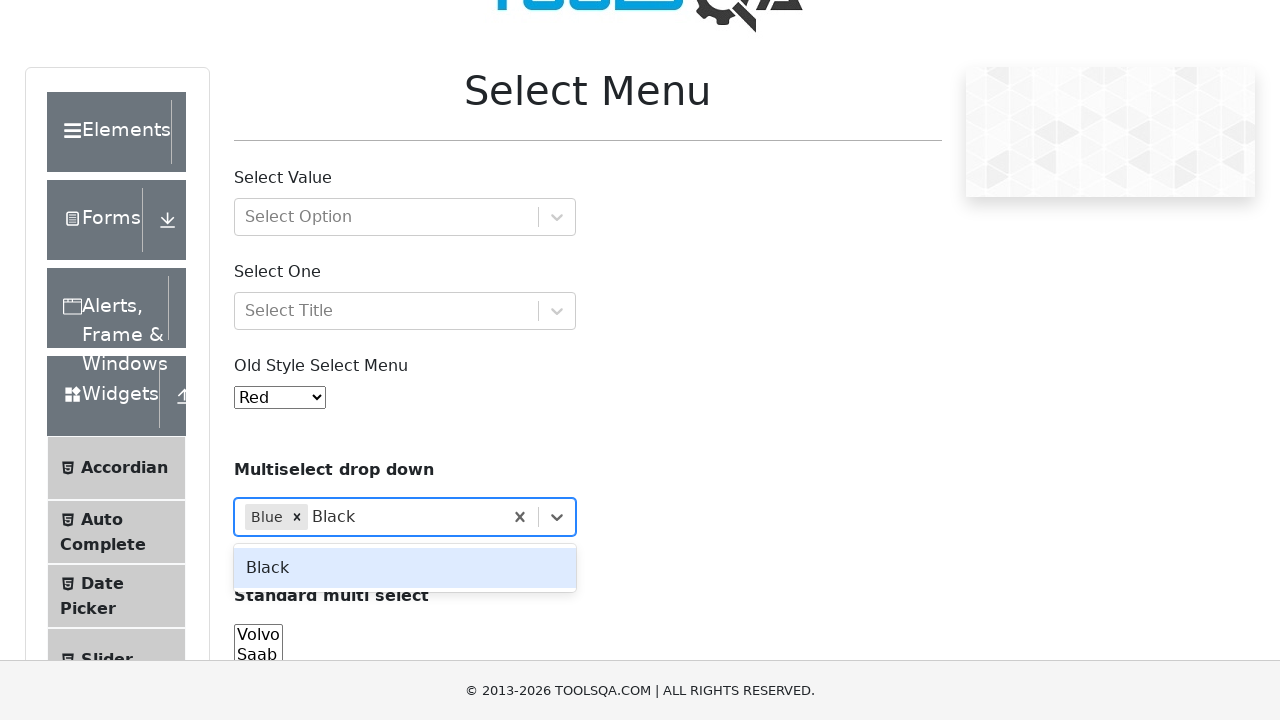

Pressed Enter to select Black
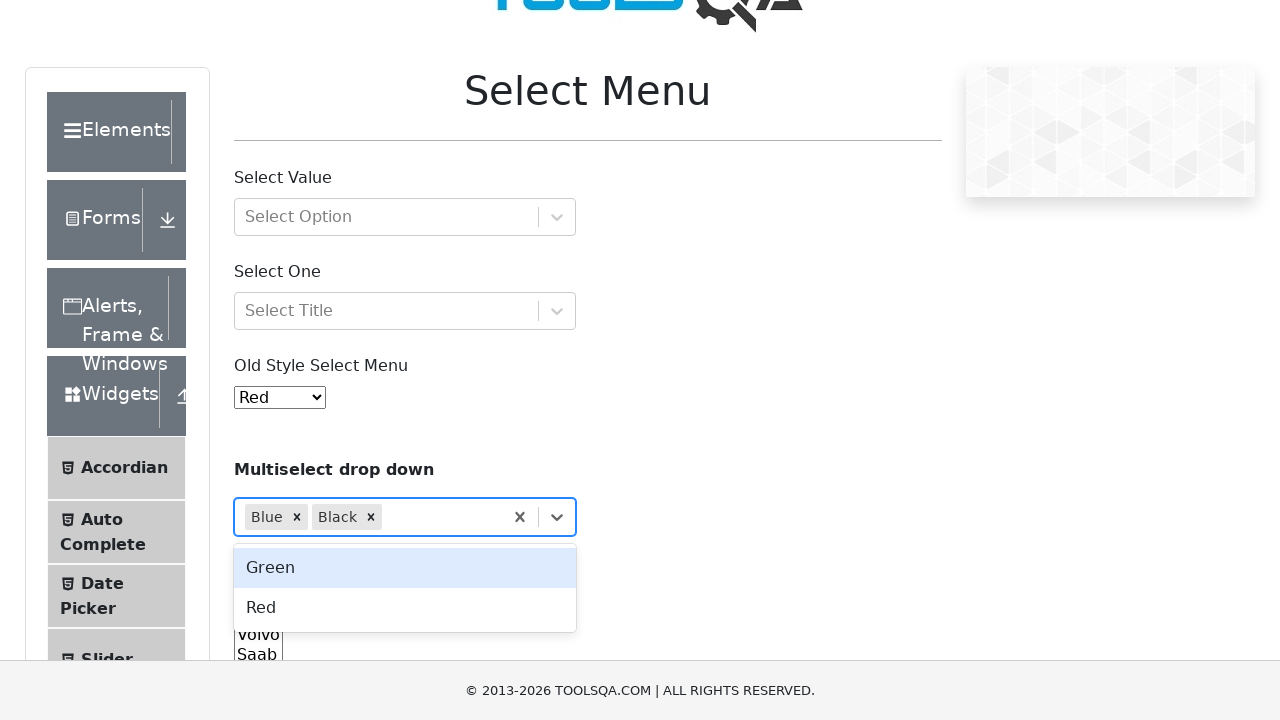

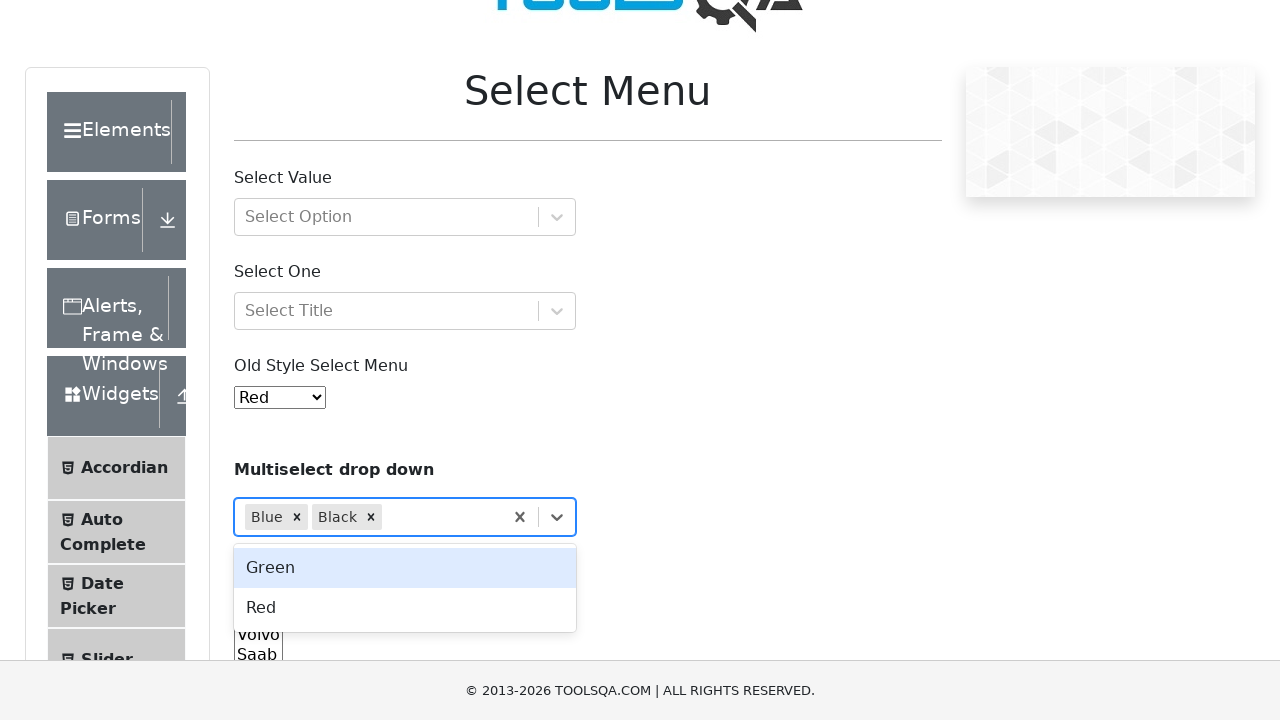